Tests JavaScript alert popup handling by clicking a button that triggers an alert and then accepting/dismissing the alert dialog

Starting URL: https://testpages.herokuapp.com/styled/alerts/alert-test.html

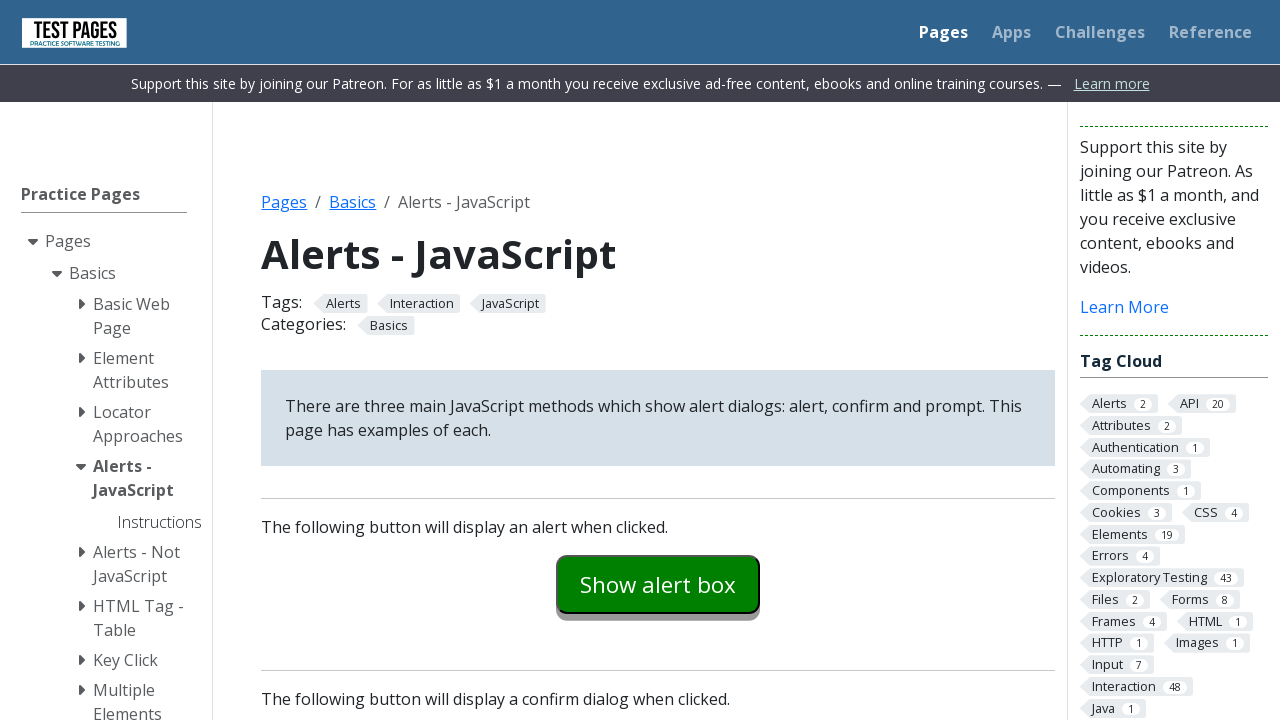

Navigated to alert test page
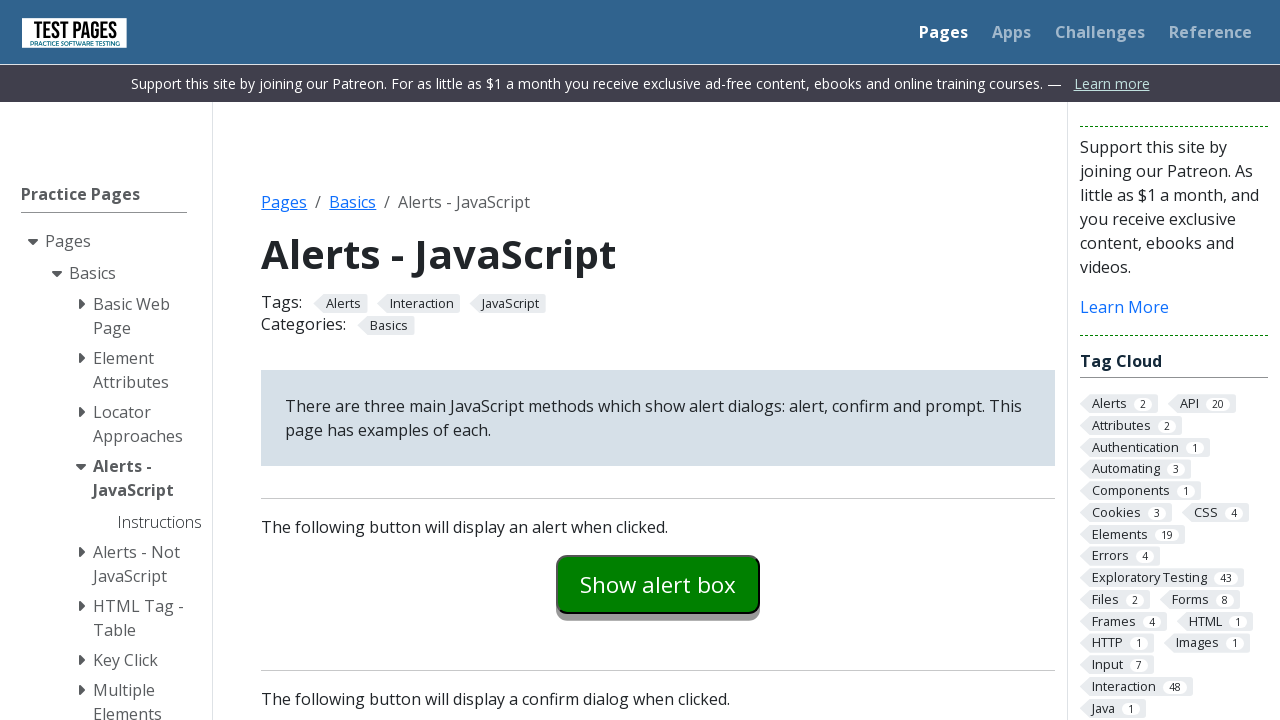

Clicked button to trigger JavaScript alert at (658, 584) on .styled-click-button
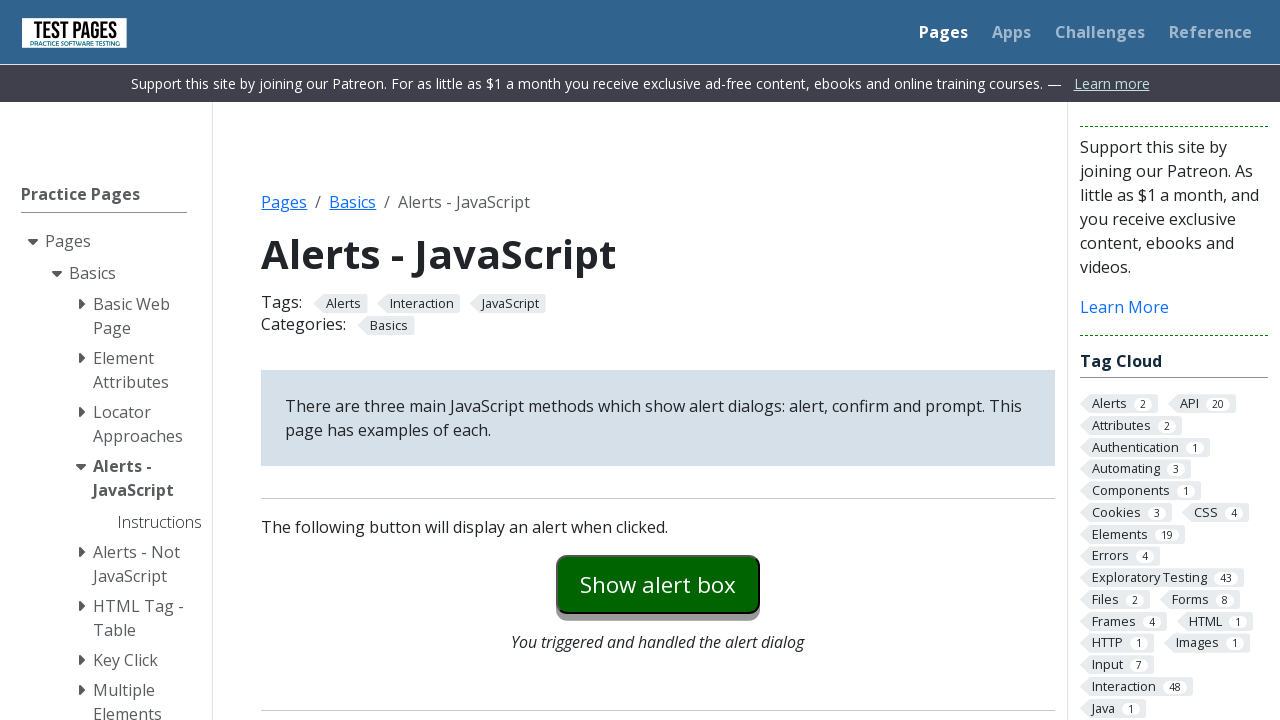

Set up dialog handler to accept alerts
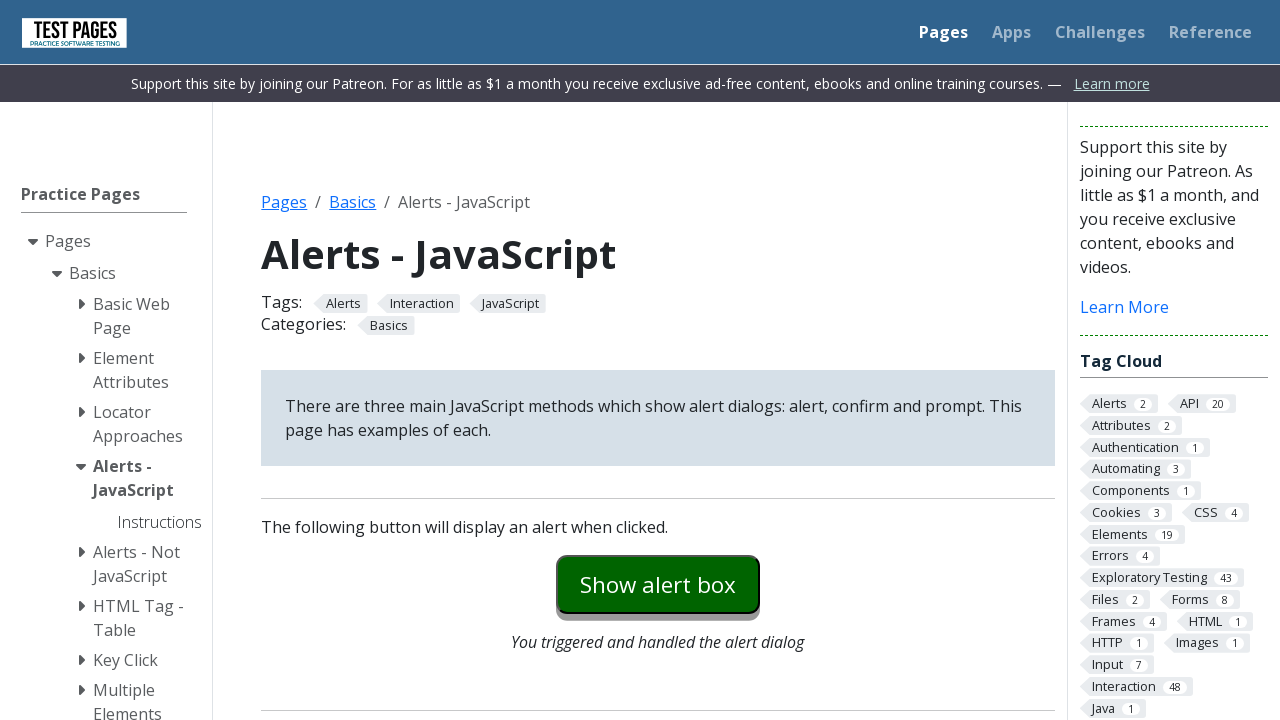

Waited 1 second for page state changes after alert handling
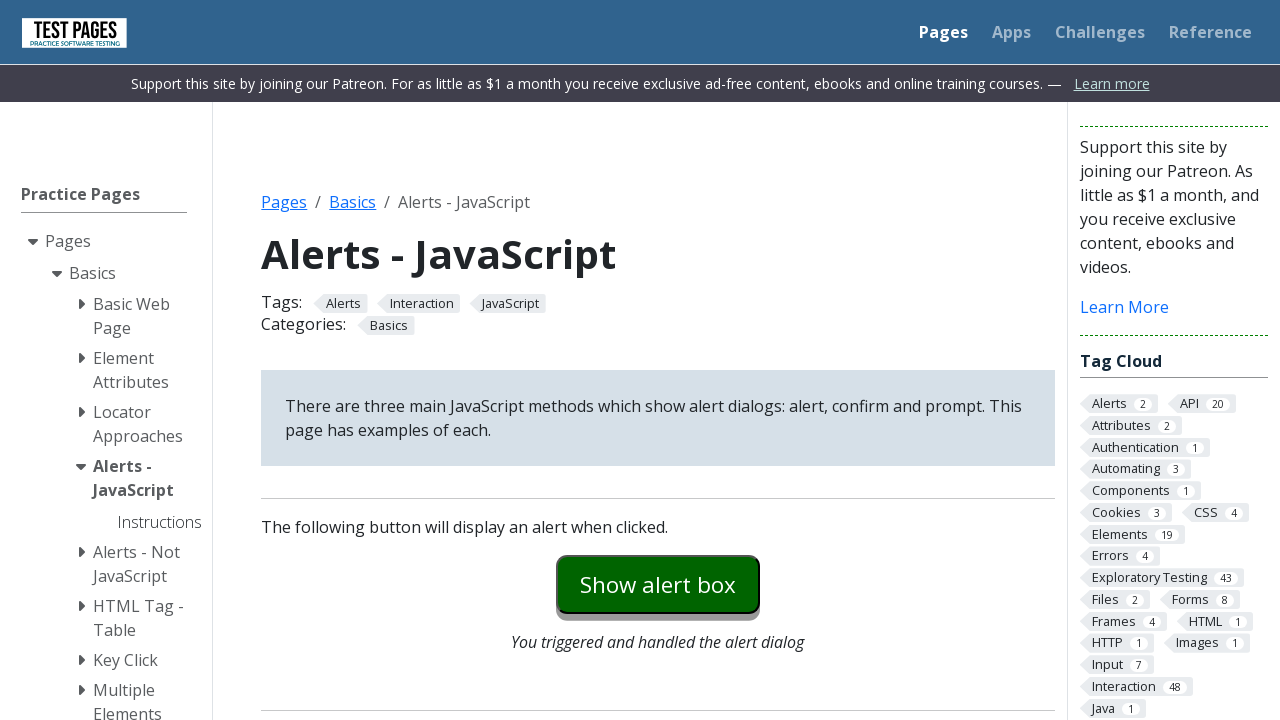

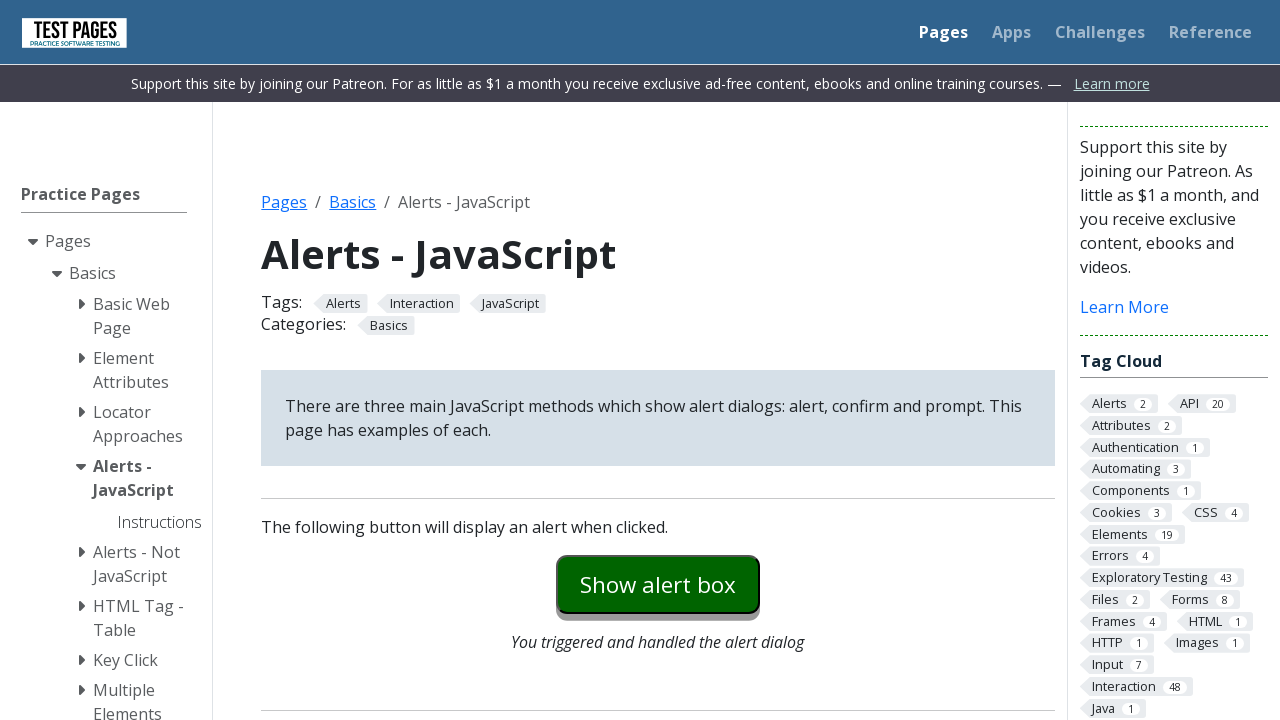